Tests the forgot password navigation by clicking the forgot password link and verifying the reset password page loads

Starting URL: https://opensource-demo.orangehrmlive.com/

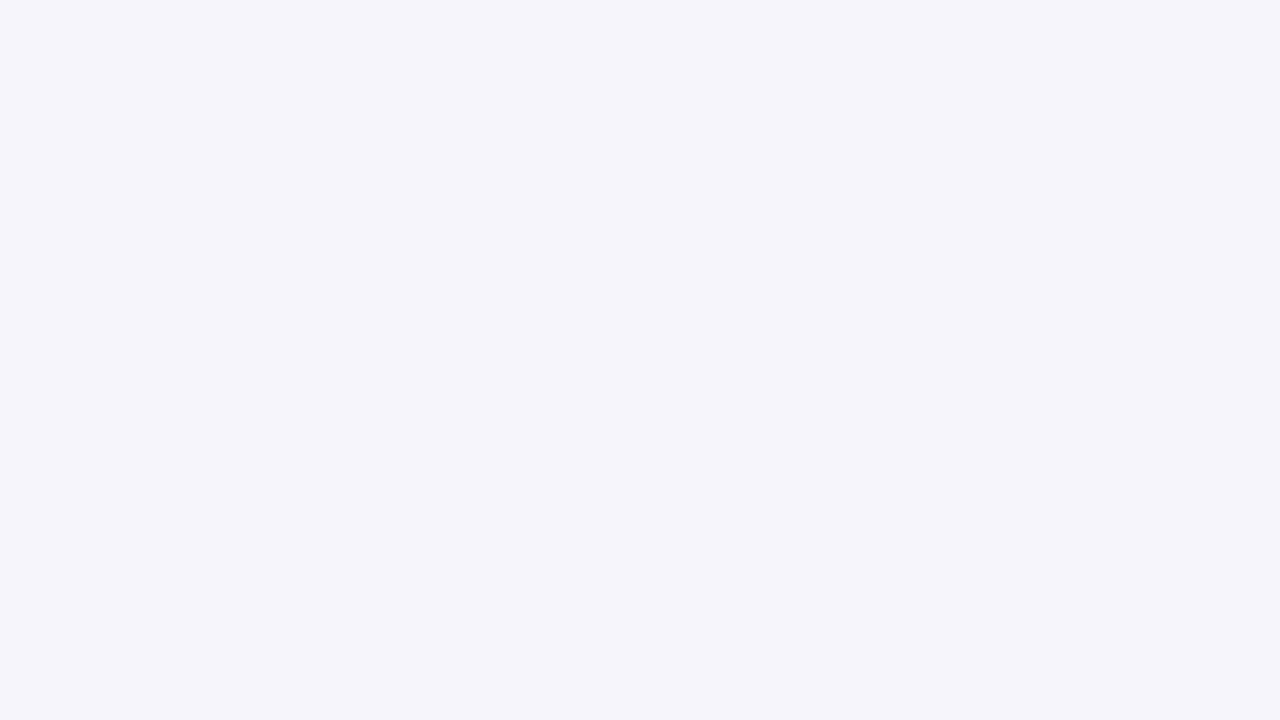

Clicked the 'Forgot your password?' link at (512, 586) on xpath=//p[text() = 'Forgot your password? ']
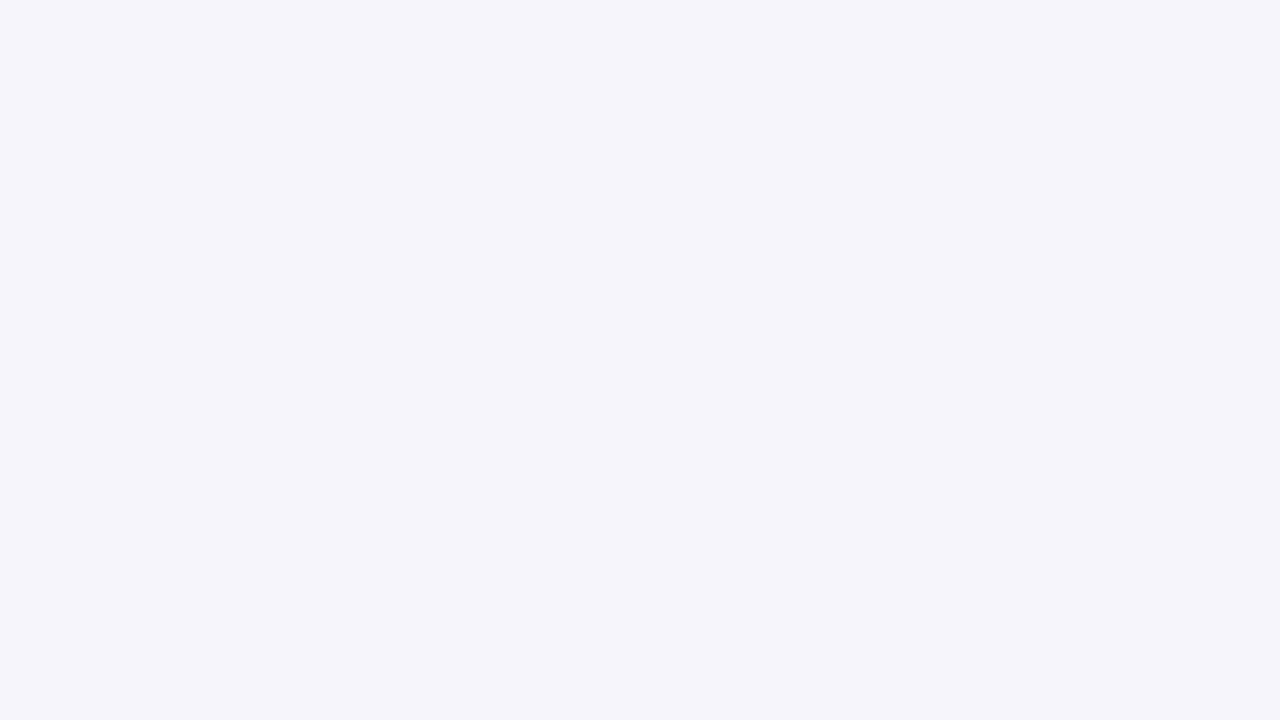

Reset Password page header loaded
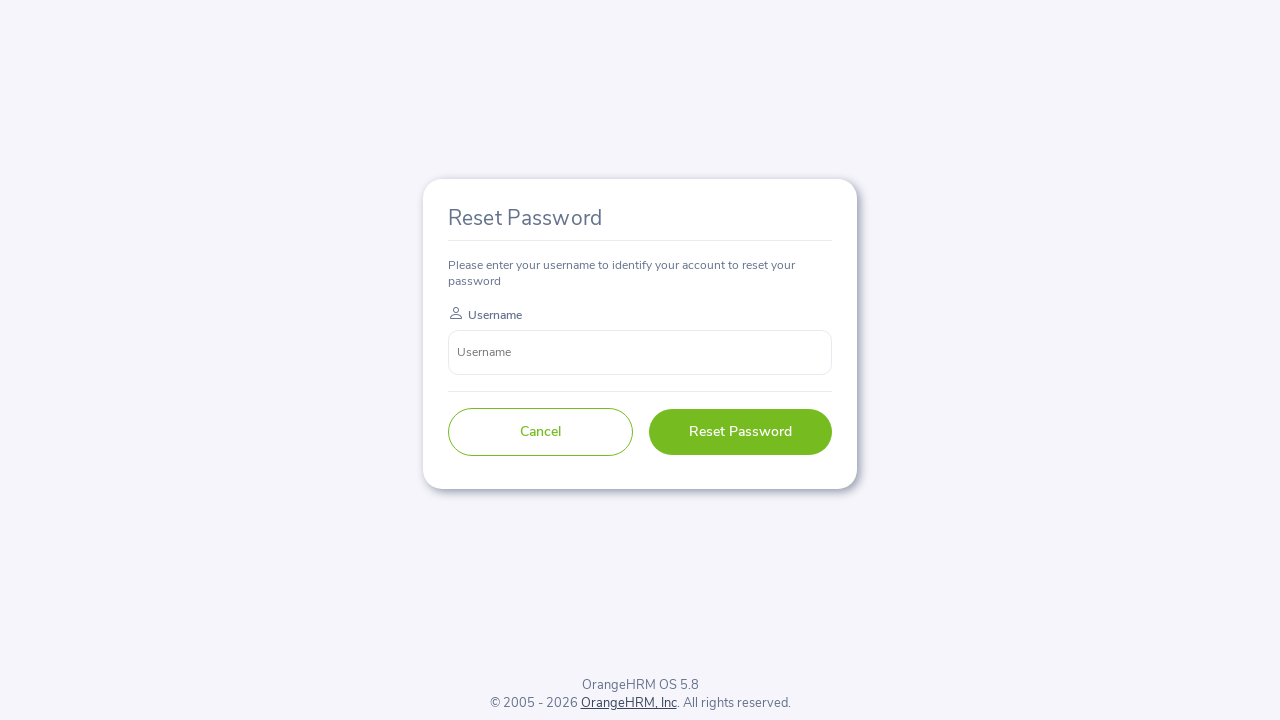

Located Reset Password header element
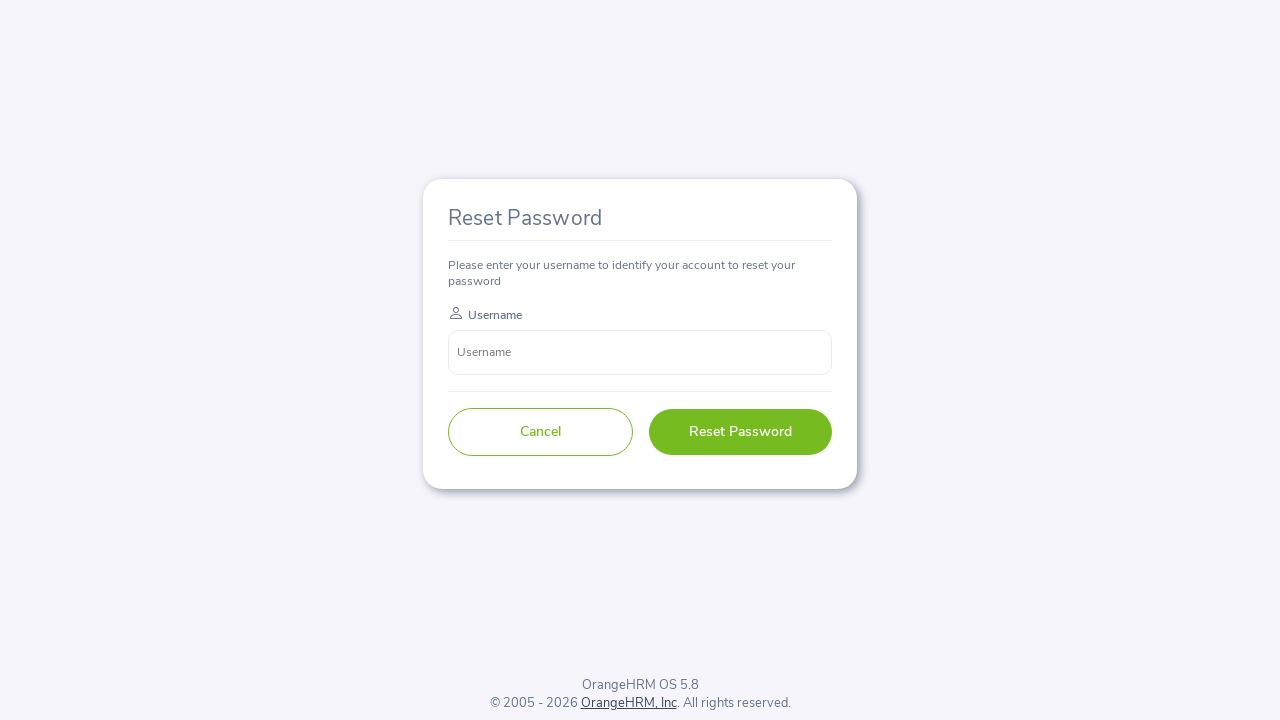

Verified Reset Password header is visible
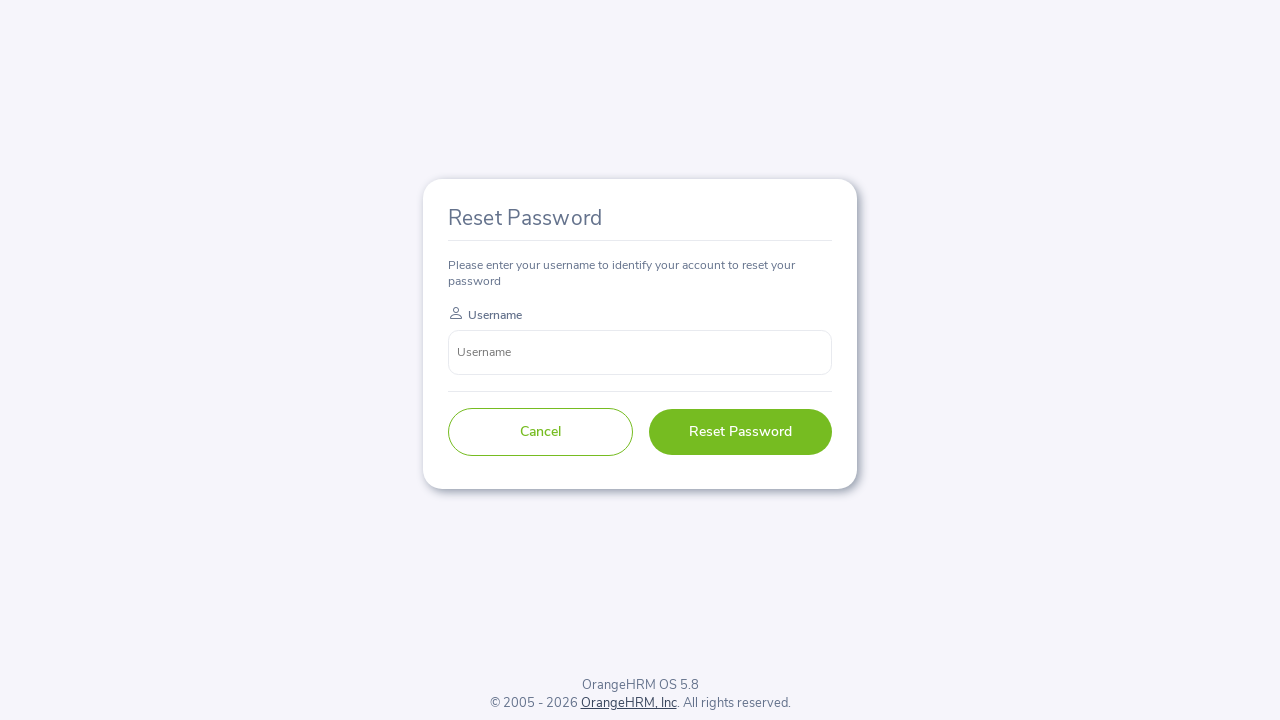

Verified Reset Password header text content matches 'Reset Password'
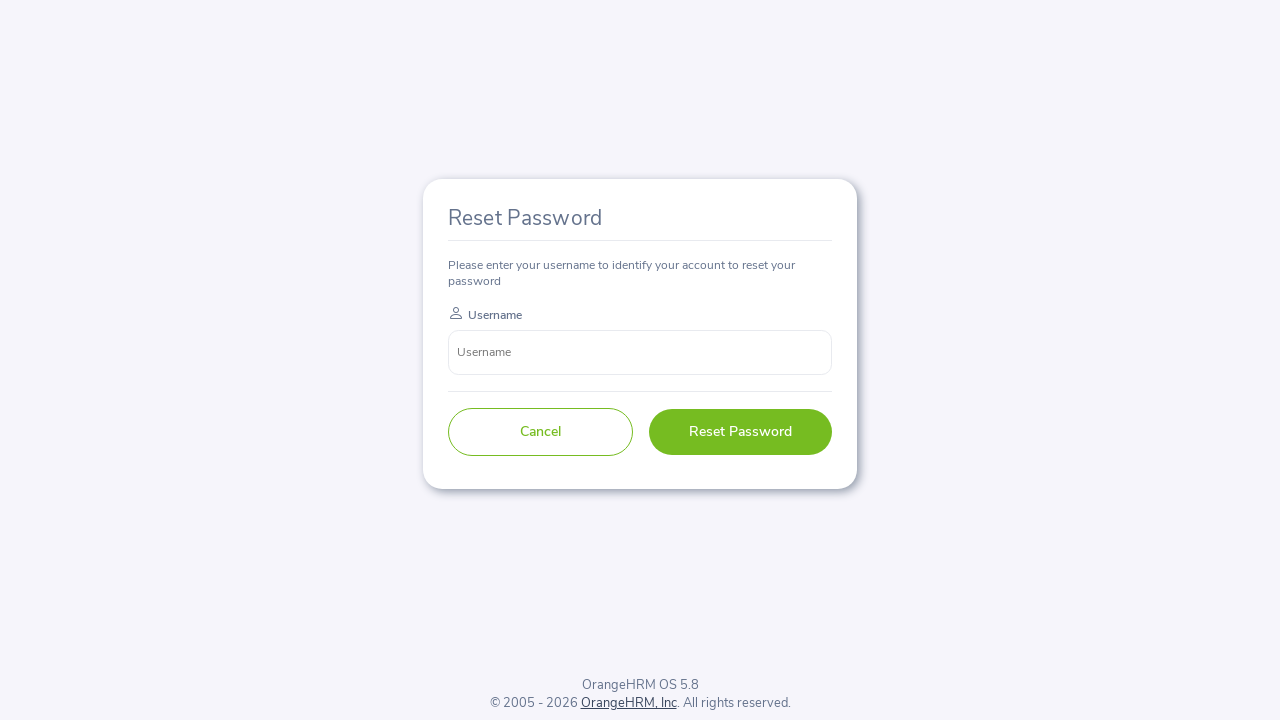

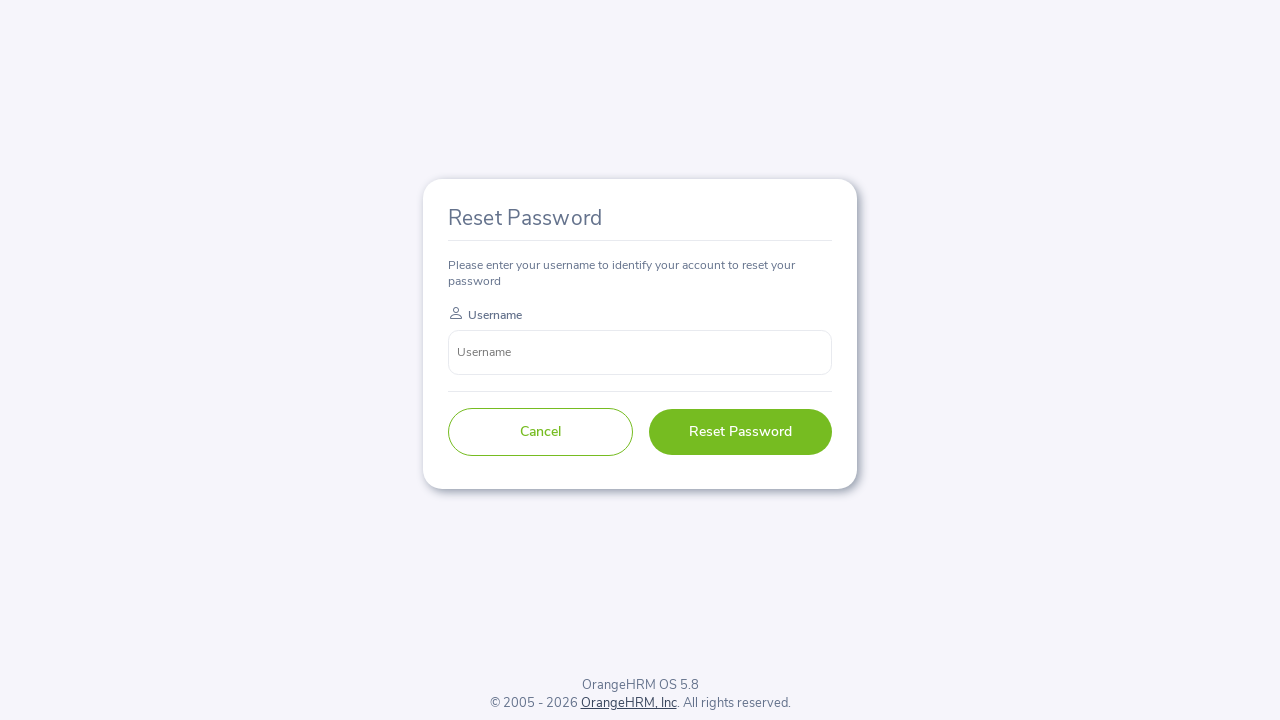